Tests a registration form by filling in first name and last name fields, submitting the form, and verifying successful submission

Starting URL: https://qaregform.ccbp.tech

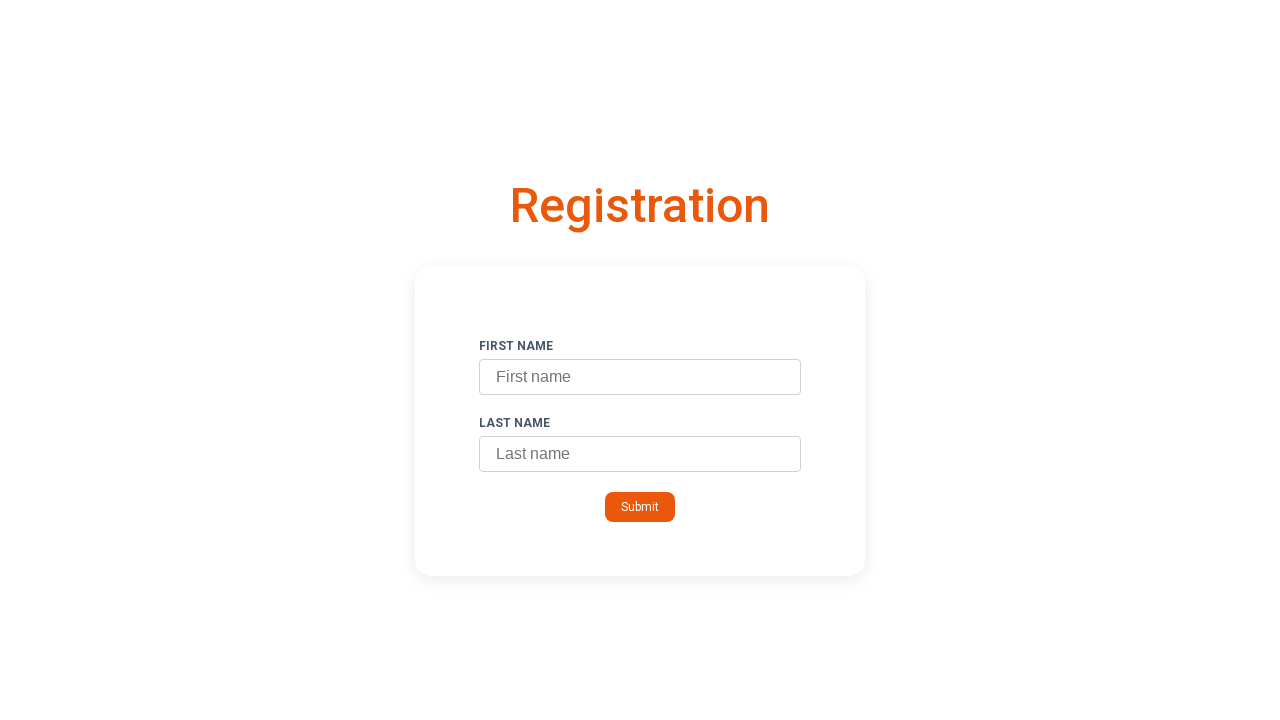

Filled first name field with 'John' on #firstName
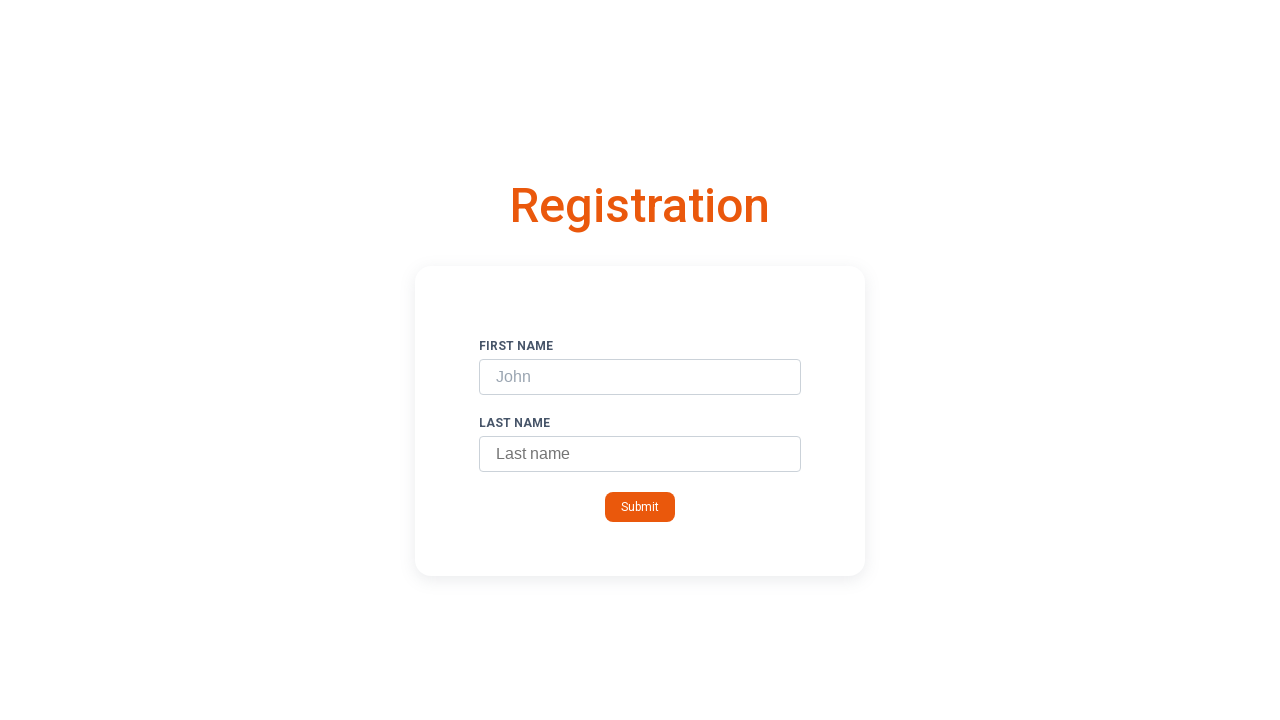

Filled last name field with 'Doe' on #lastName
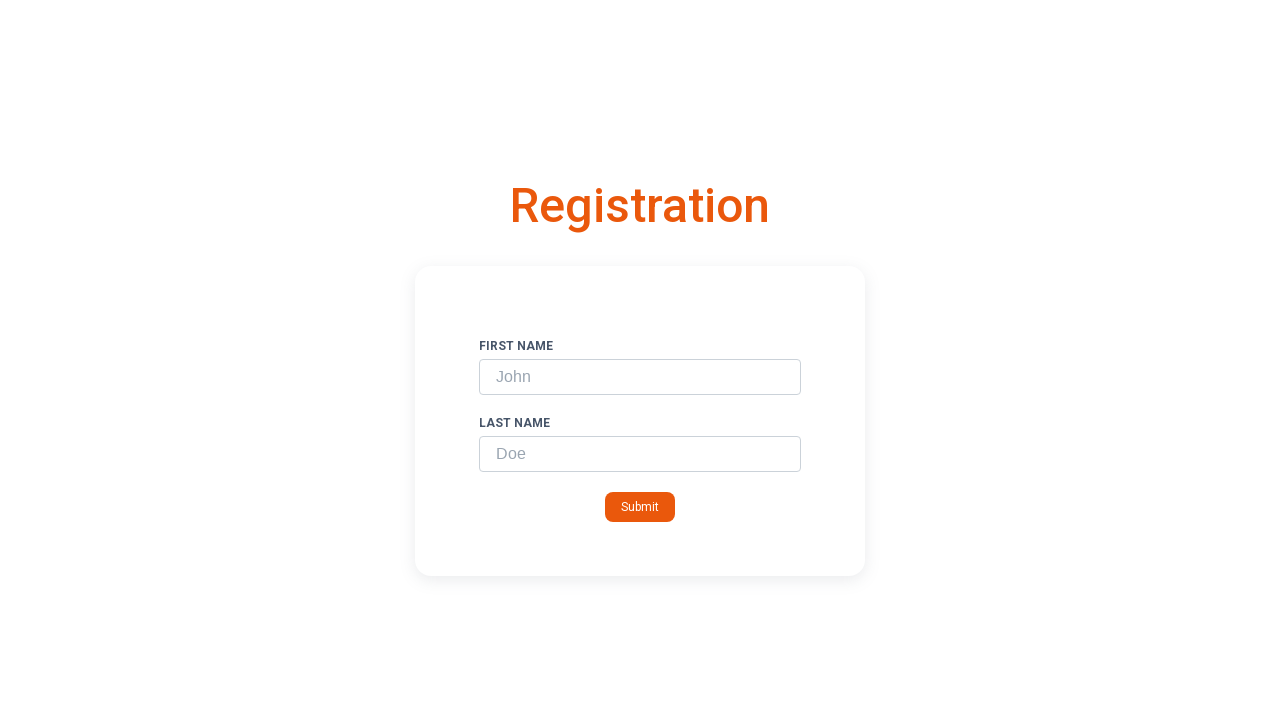

Clicked form submit button at (640, 507) on form button
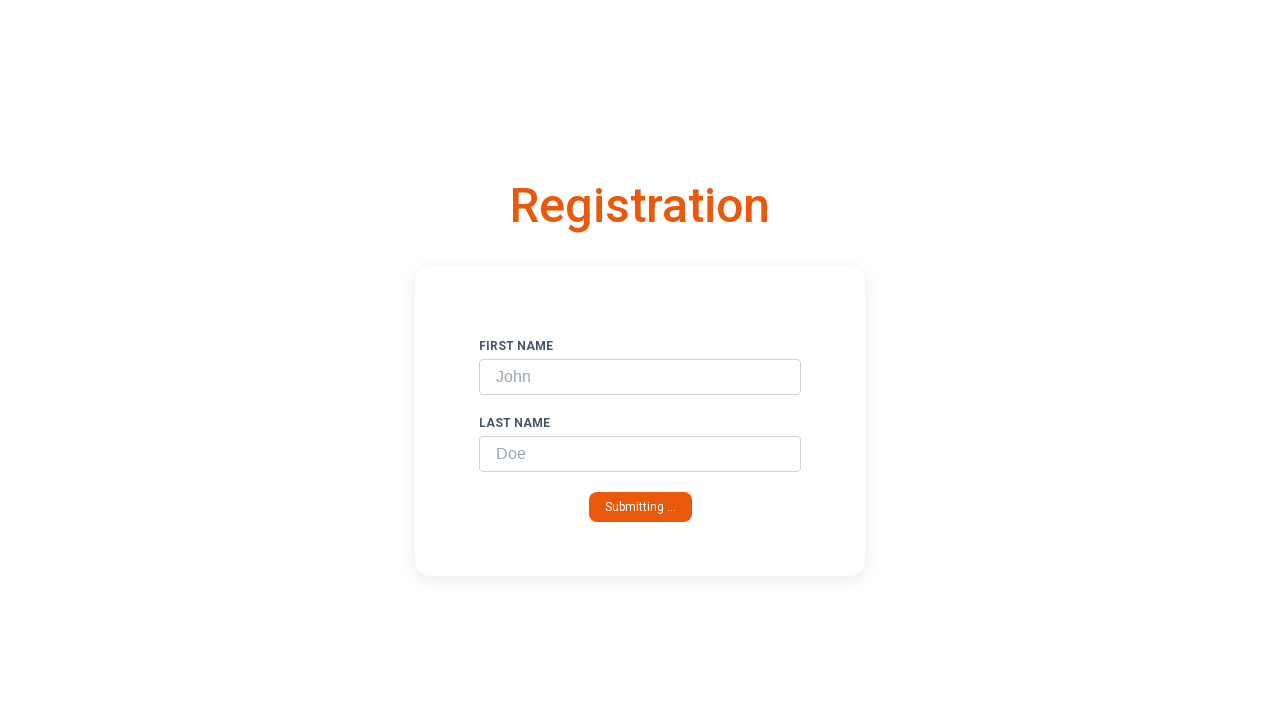

Registration form submitted successfully - success image appeared
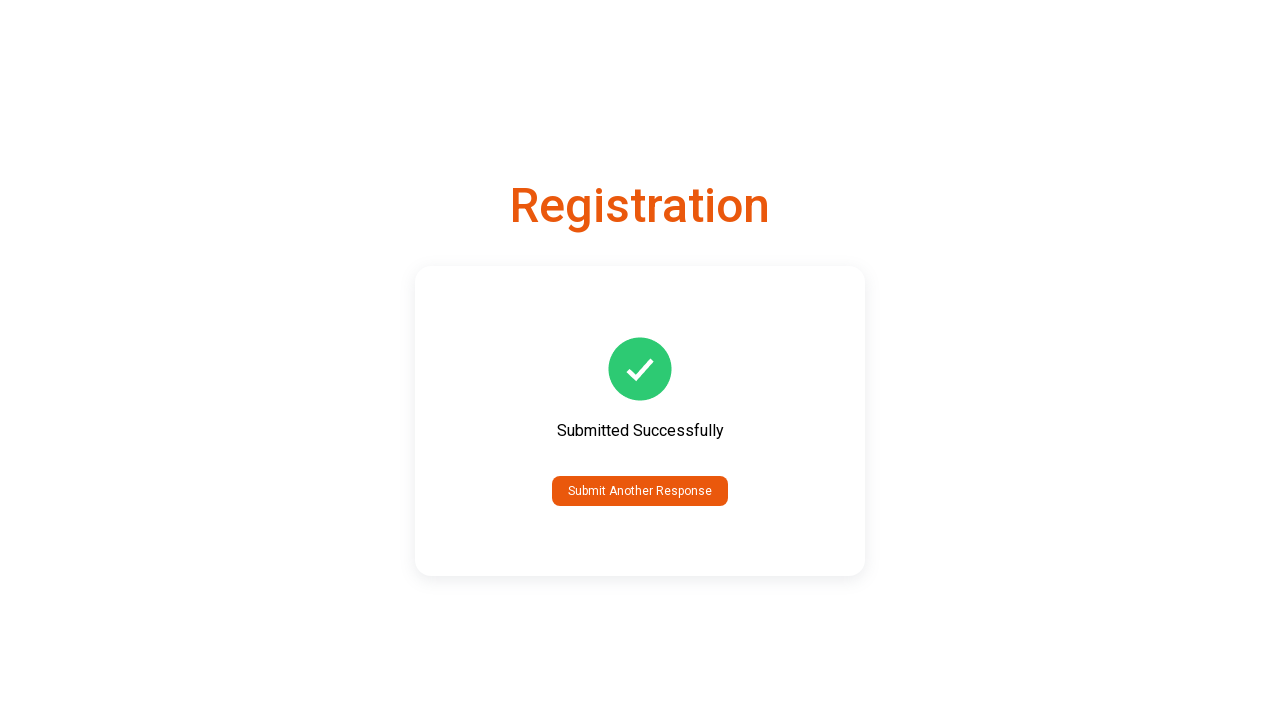

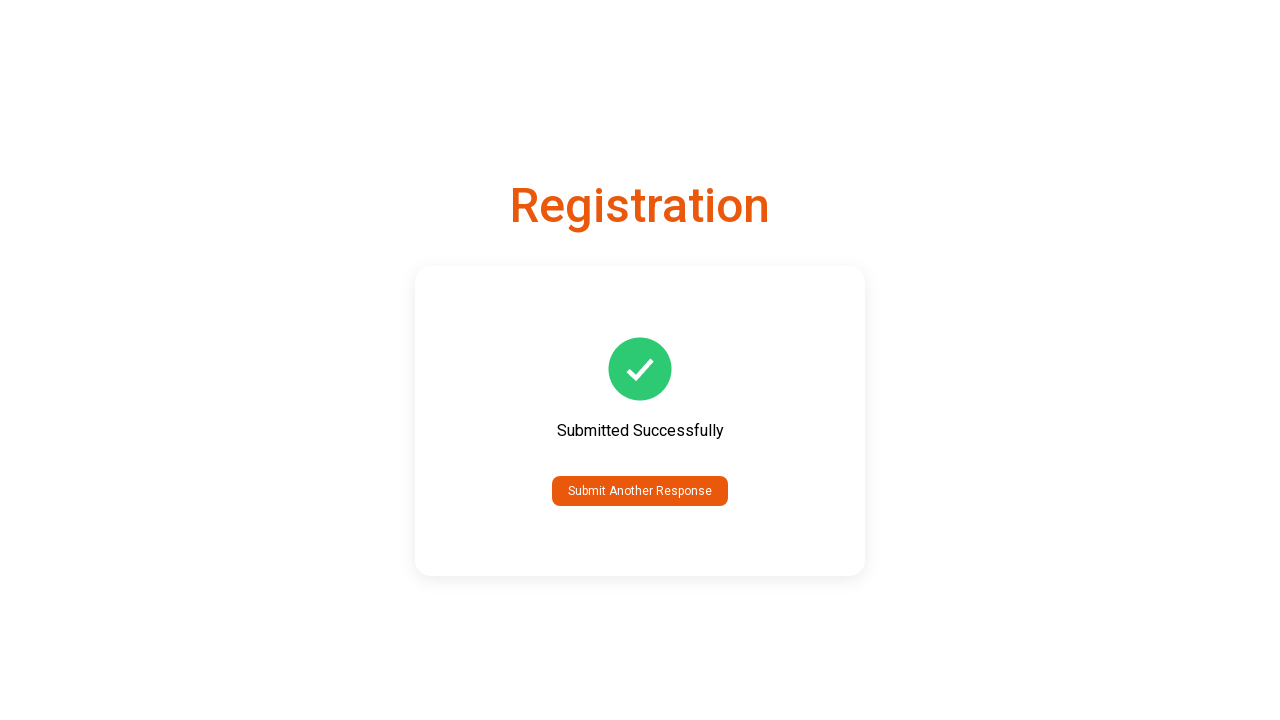